Navigates to the careers page by clicking through the main navigation menu

Starting URL: https://useinsider.com/

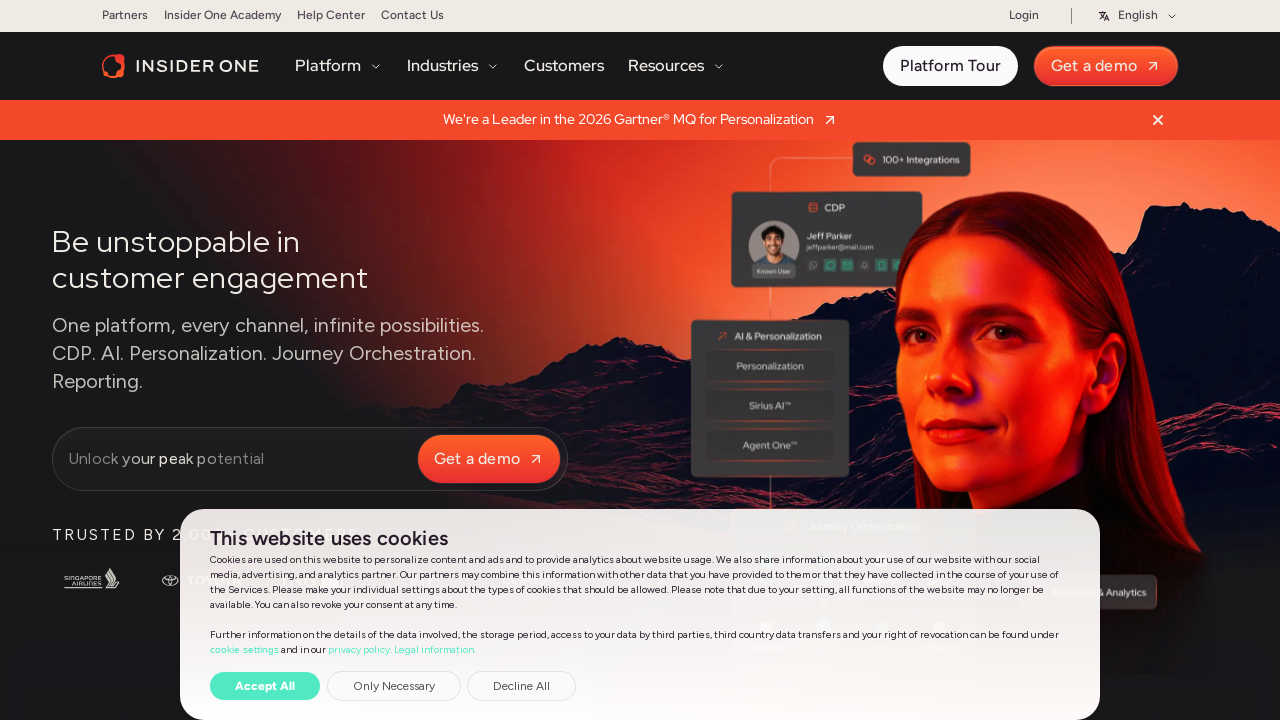

Navigated to Insider homepage at https://useinsider.com/
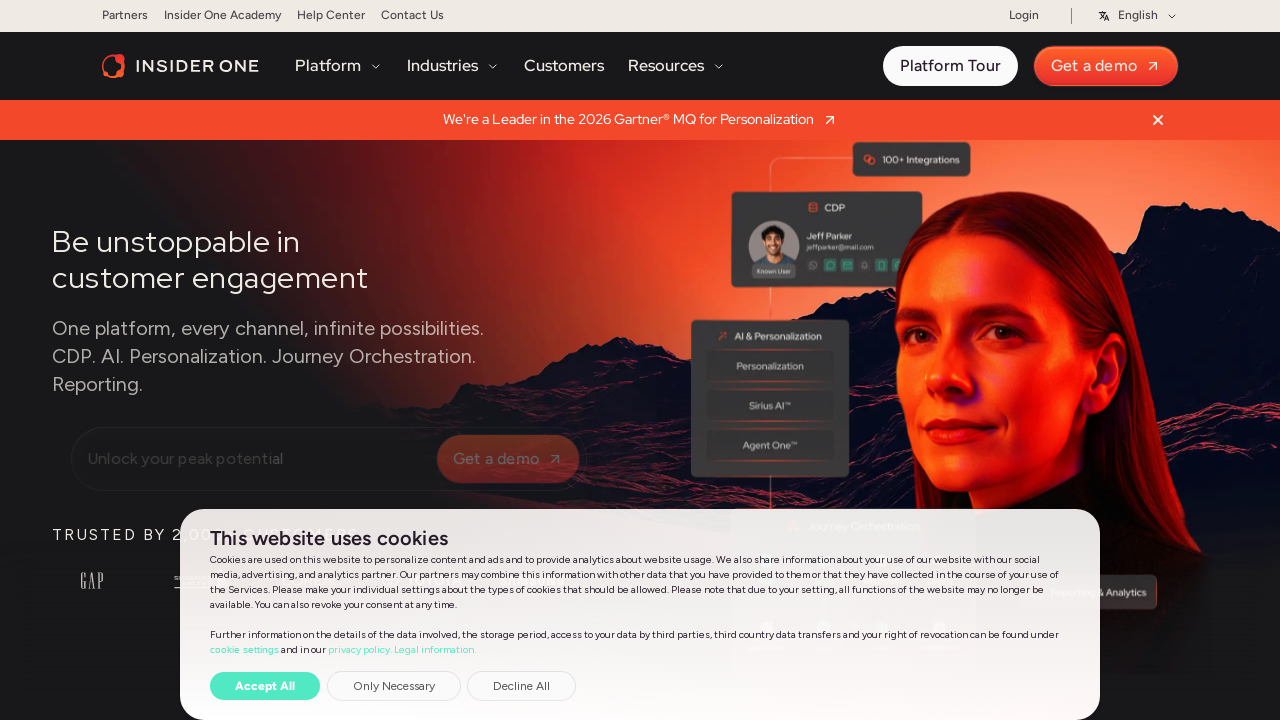

Clicked on careers link in main navigation menu at (874, 360) on a[href*='/careers']
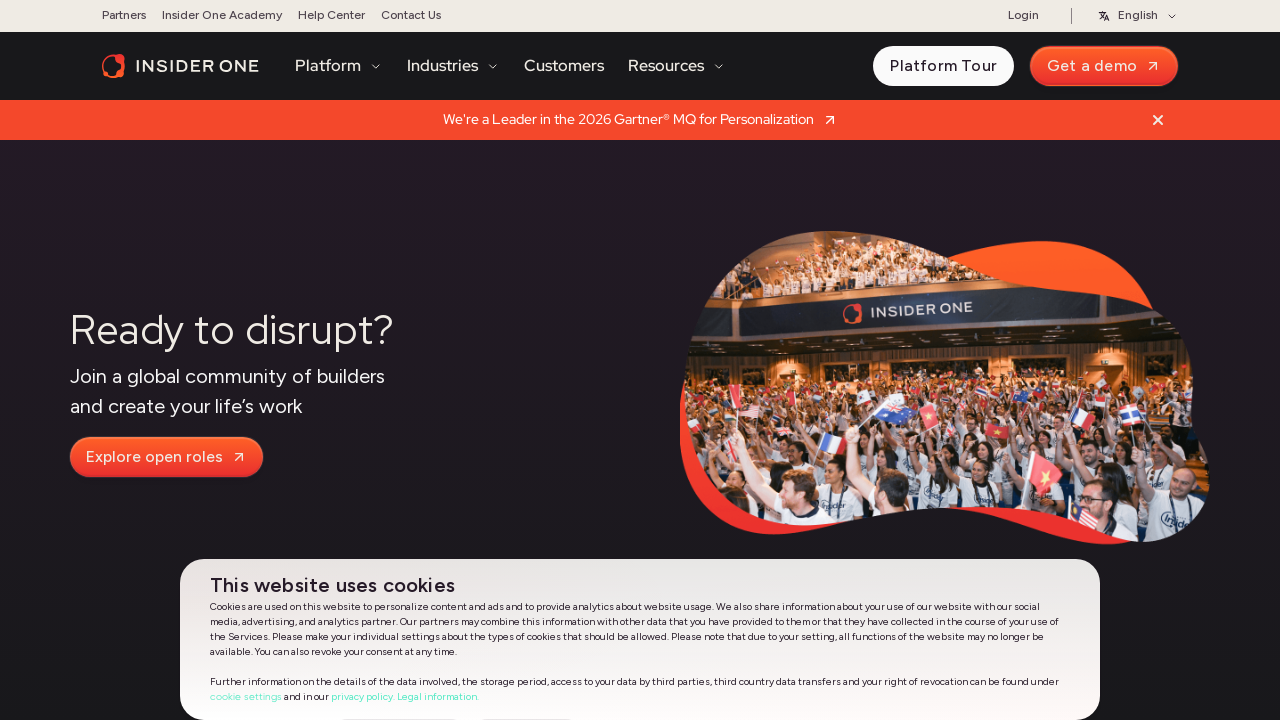

Careers page loaded successfully
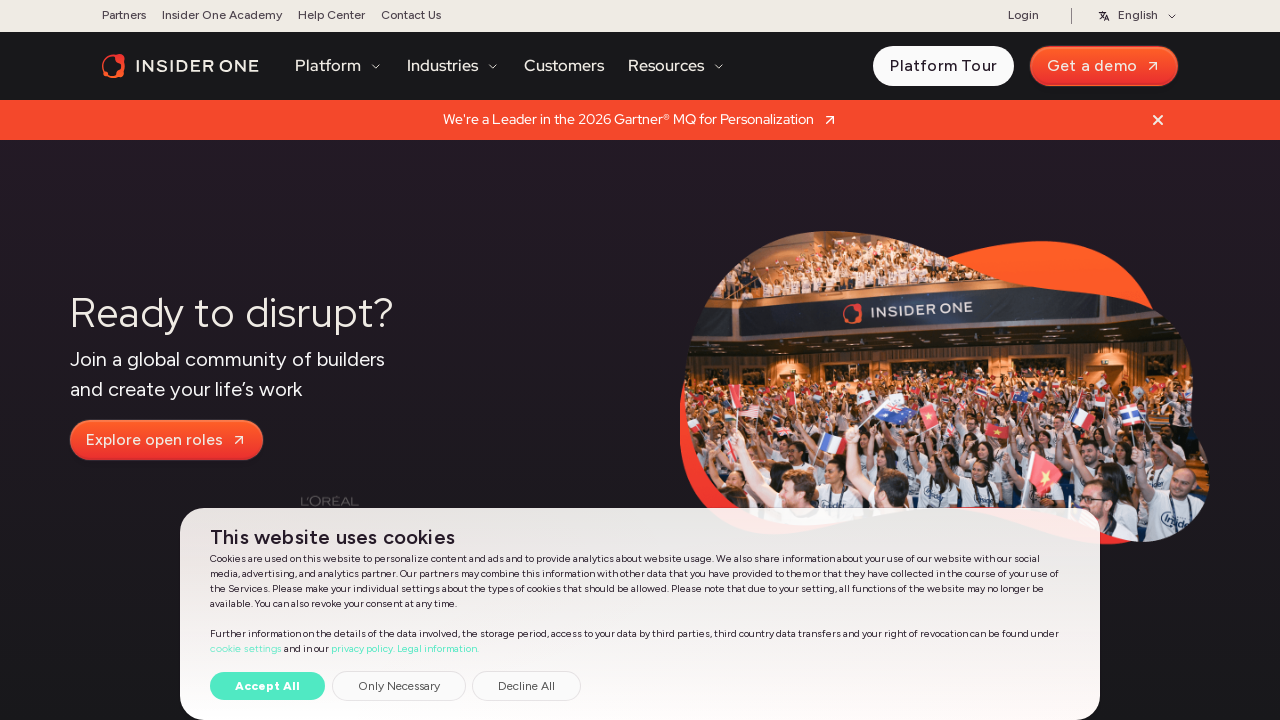

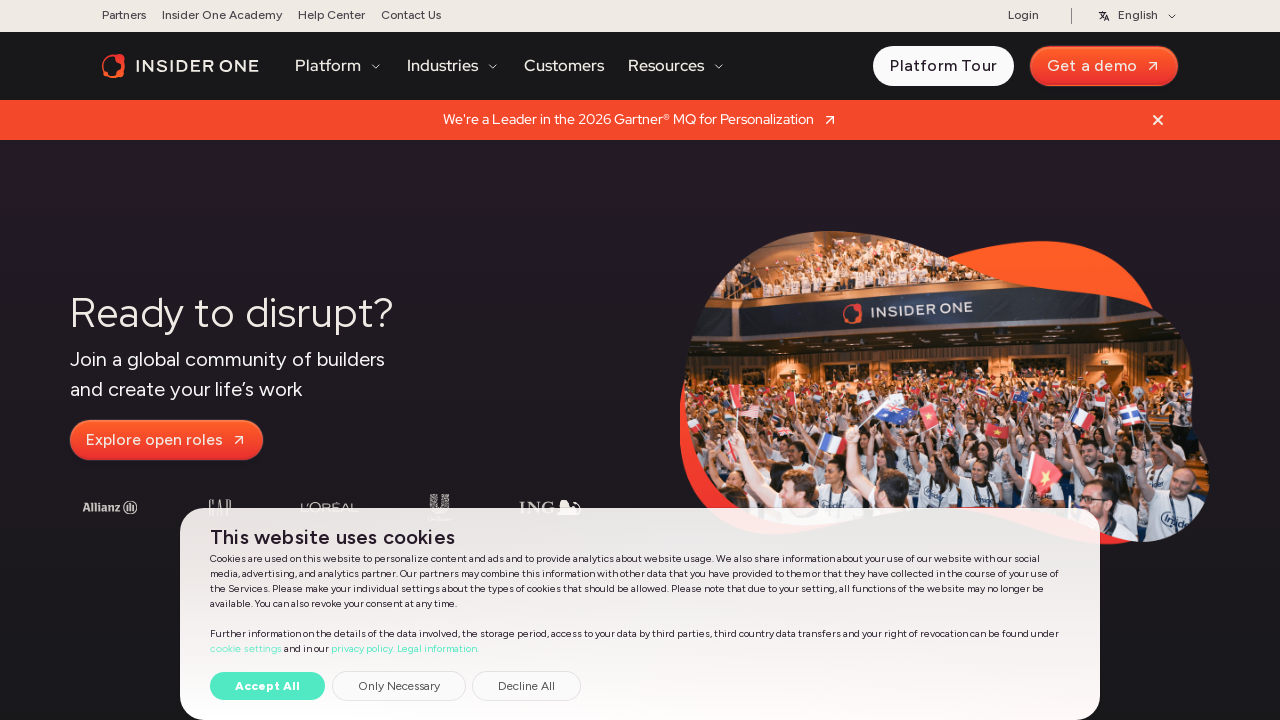